Tests window handling functionality by opening a popup window and retrieving window handles

Starting URL: http://omayo.blogspot.com/

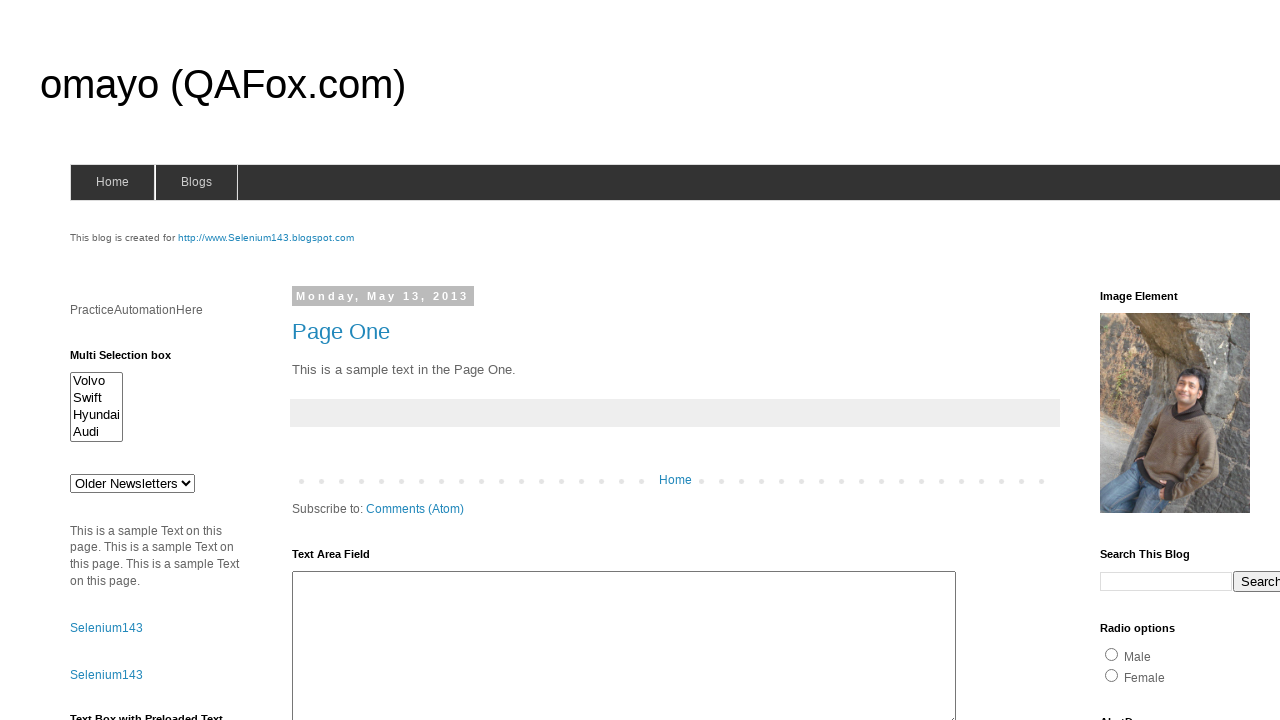

Clicked link to open popup window at (132, 360) on text=Open a popup window
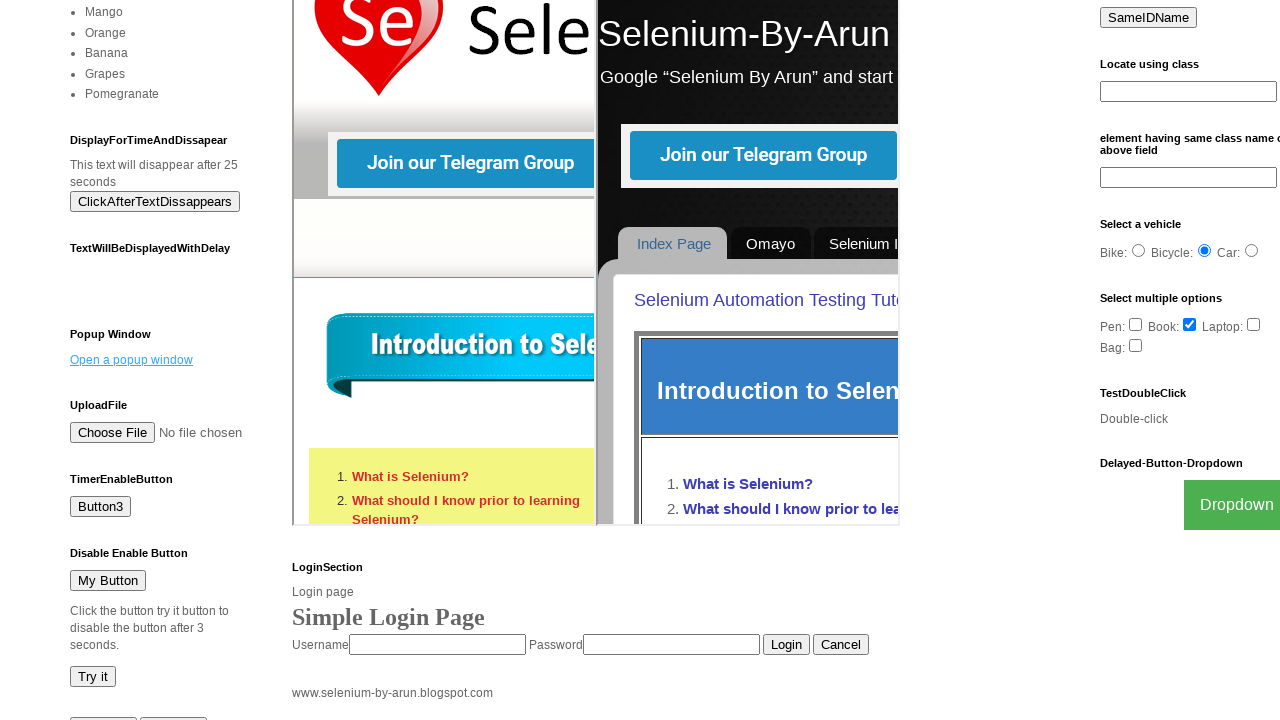

Waited 1000ms for popup to open
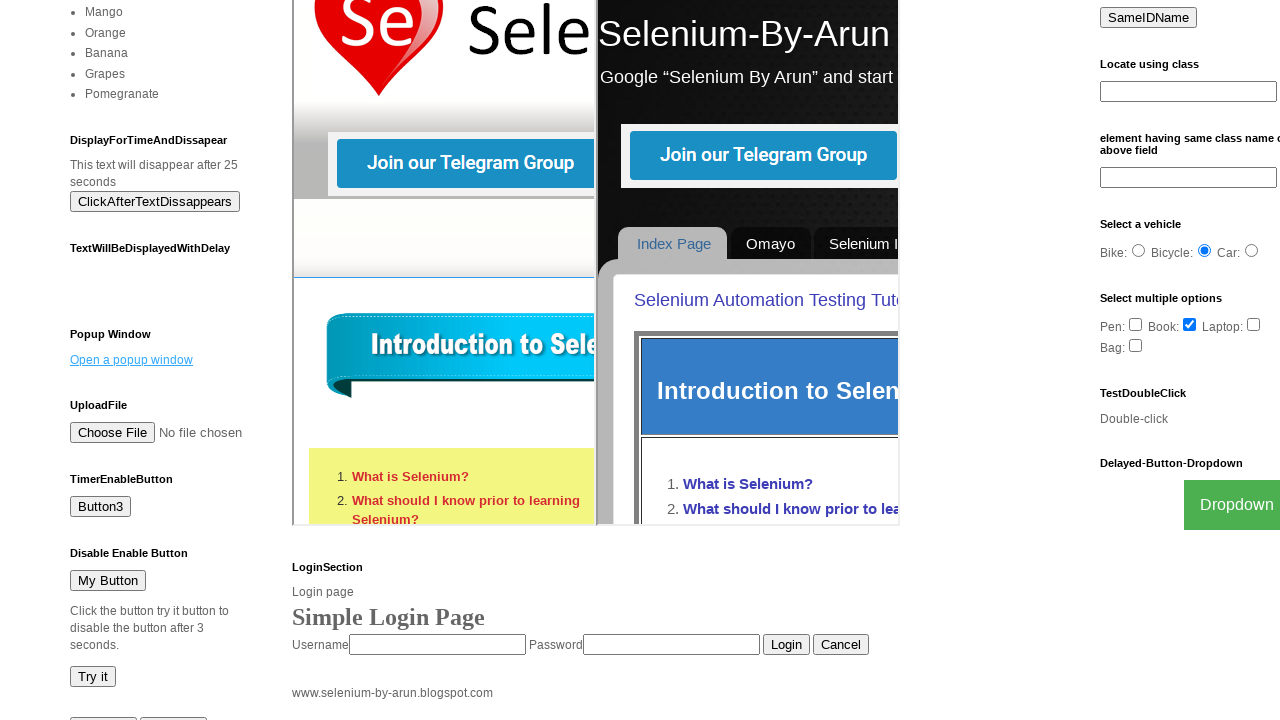

Retrieved window handles - 2 windows open
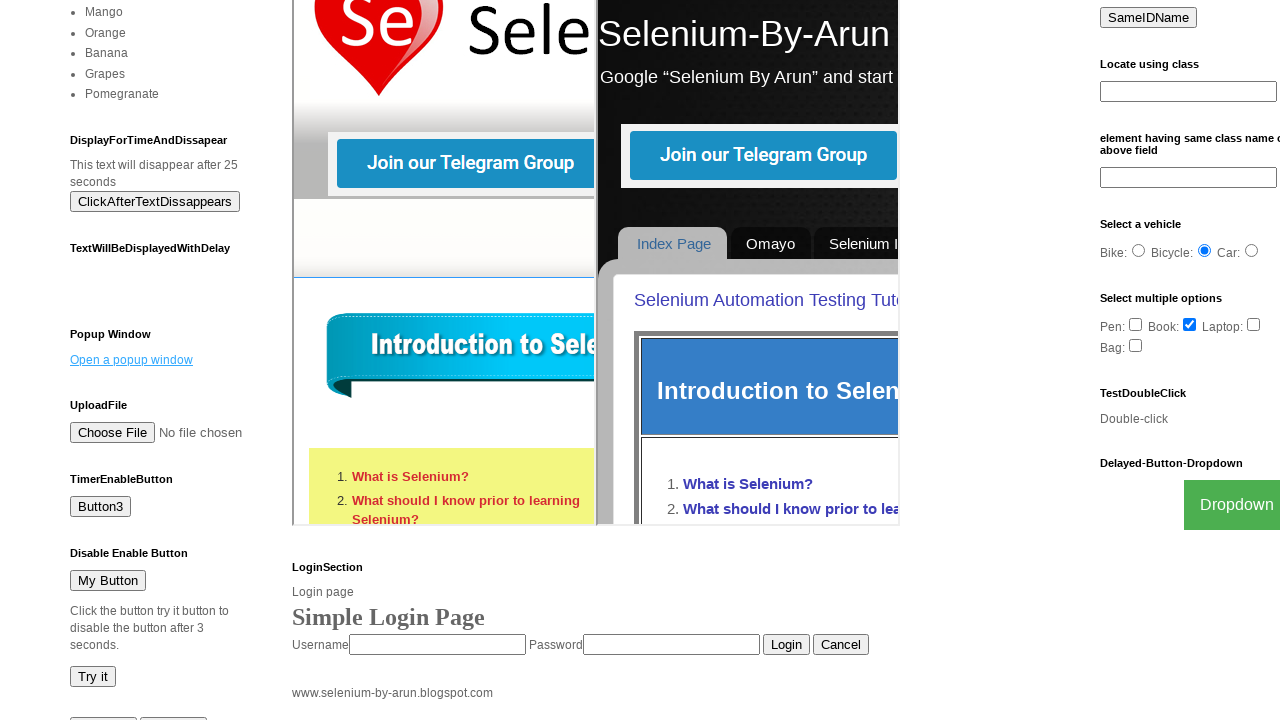

Printed window count: 2 windows
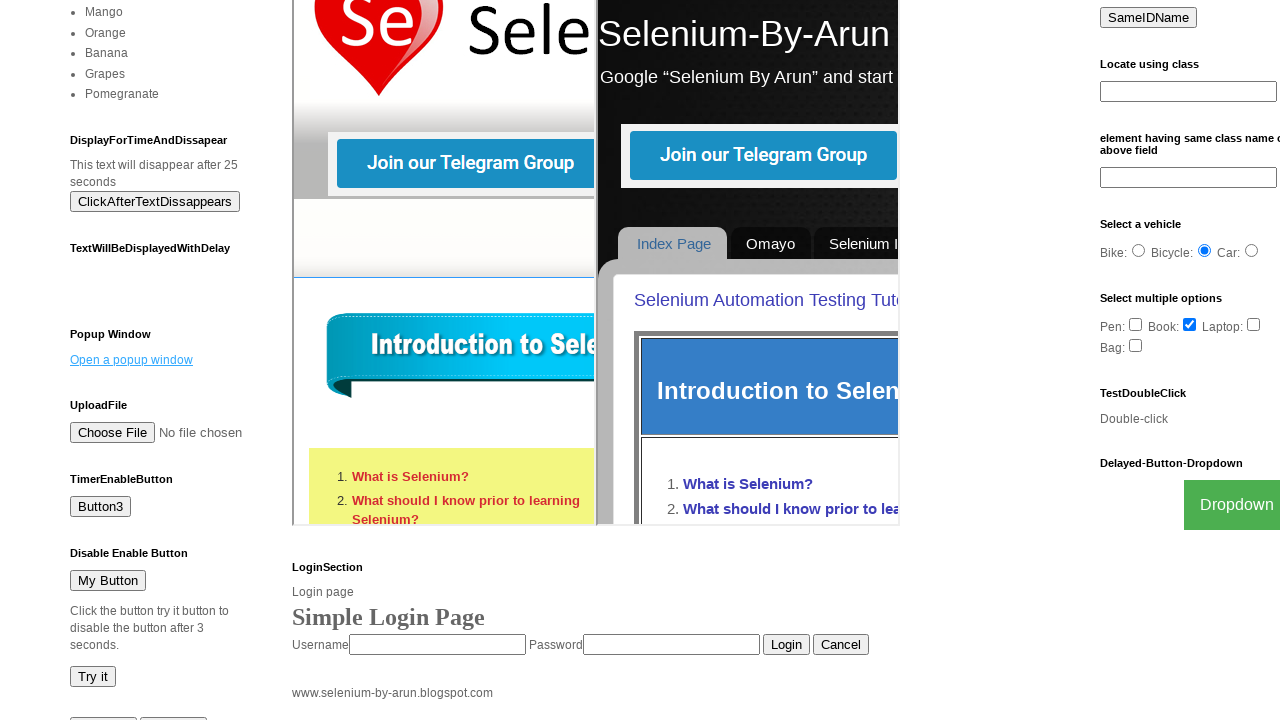

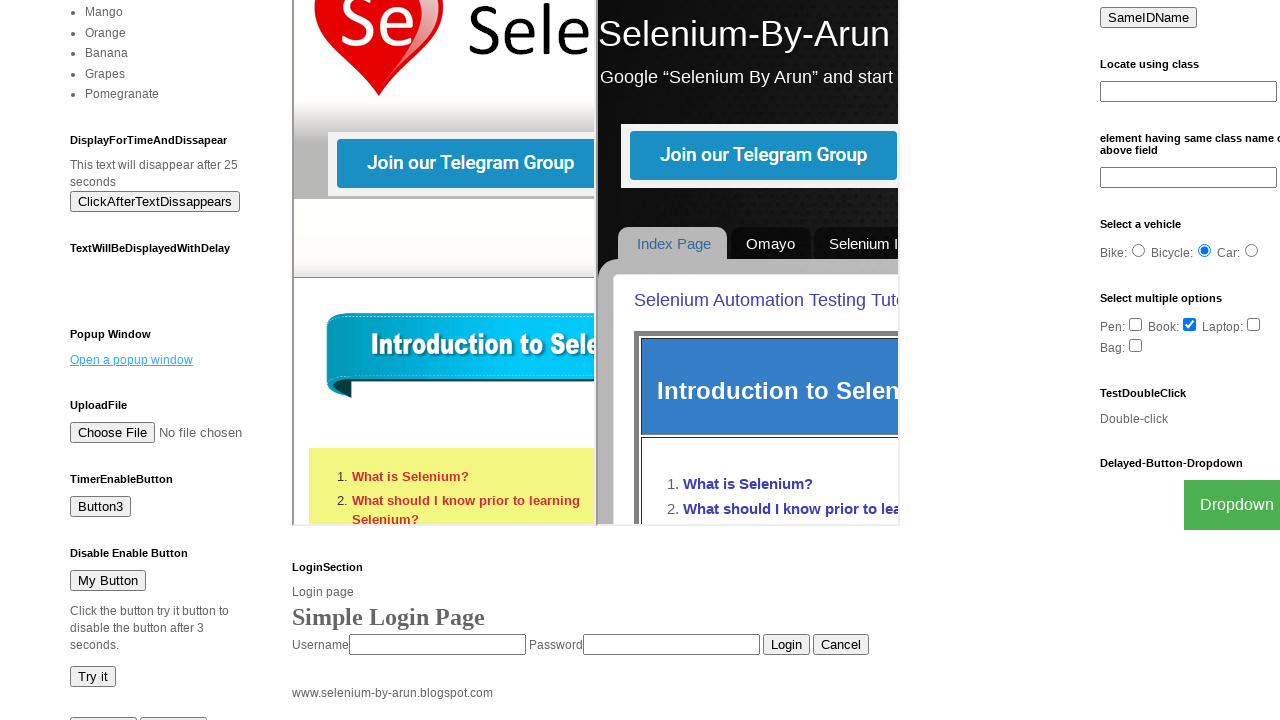